Tests form input fields by locating them using tag name selector and entering text values

Starting URL: https://formy-project.herokuapp.com/form

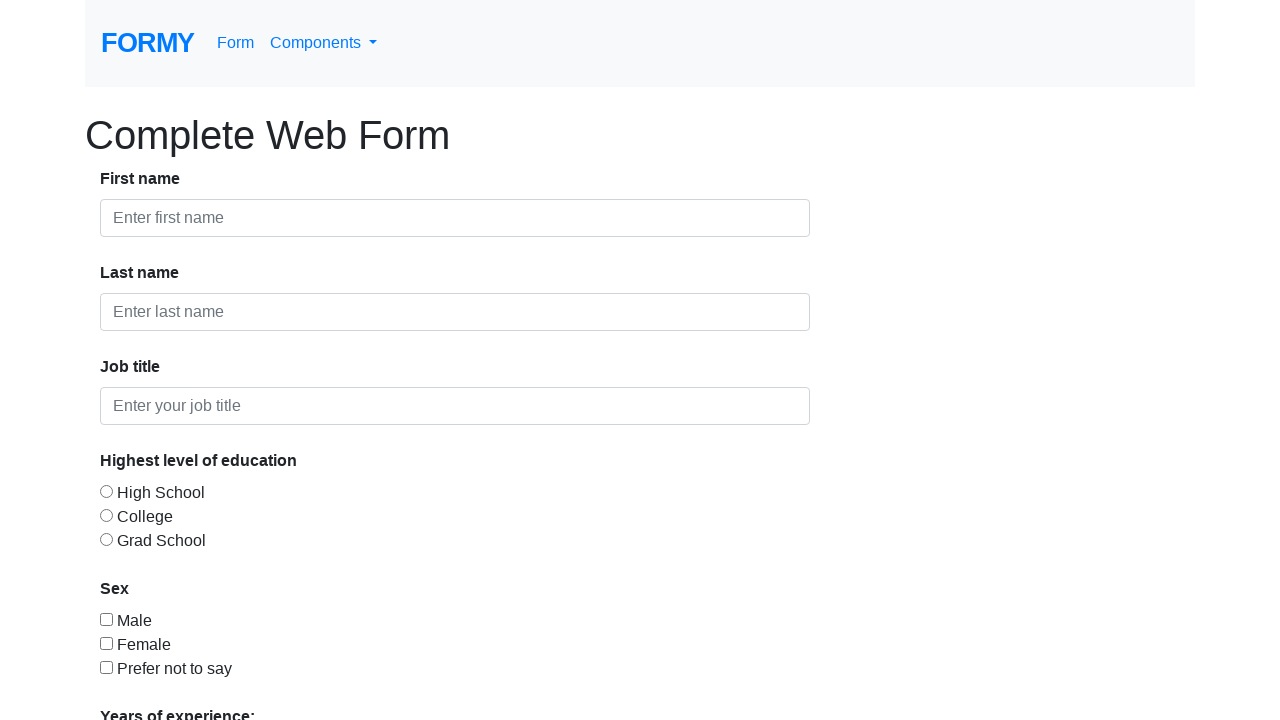

Filled first input field with 'Test' on input >> nth=0
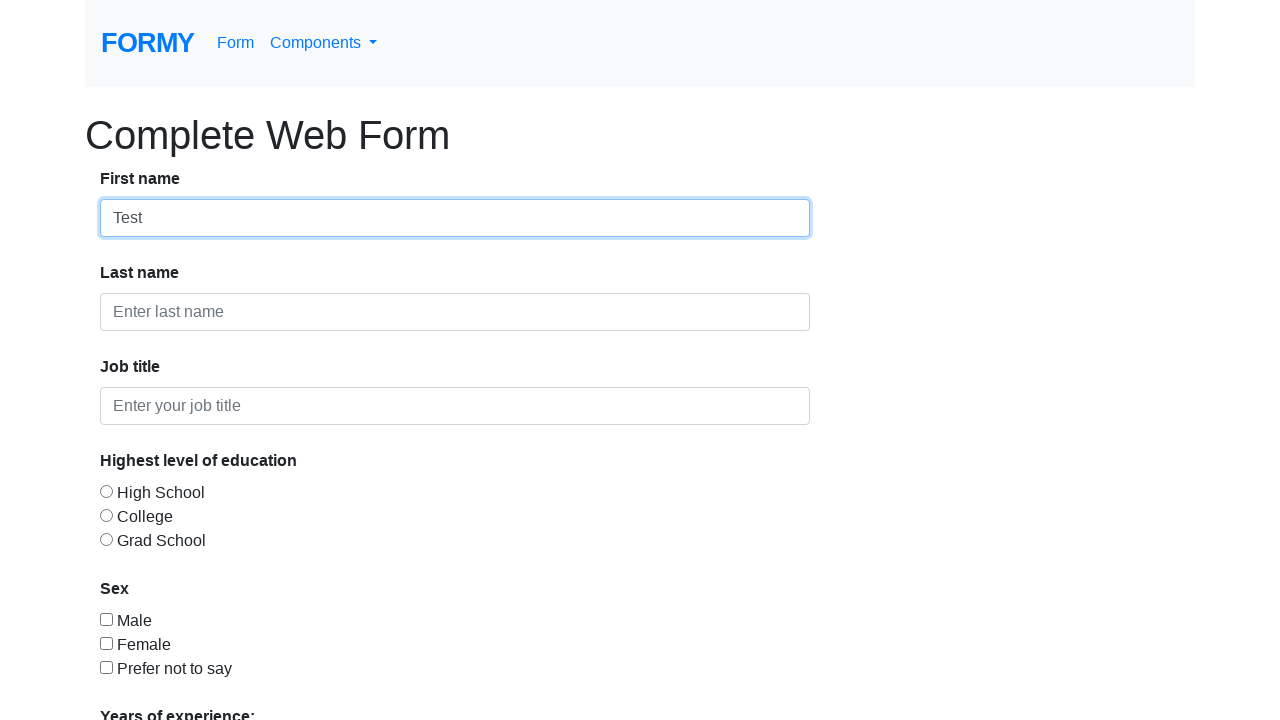

Located all input elements on the form
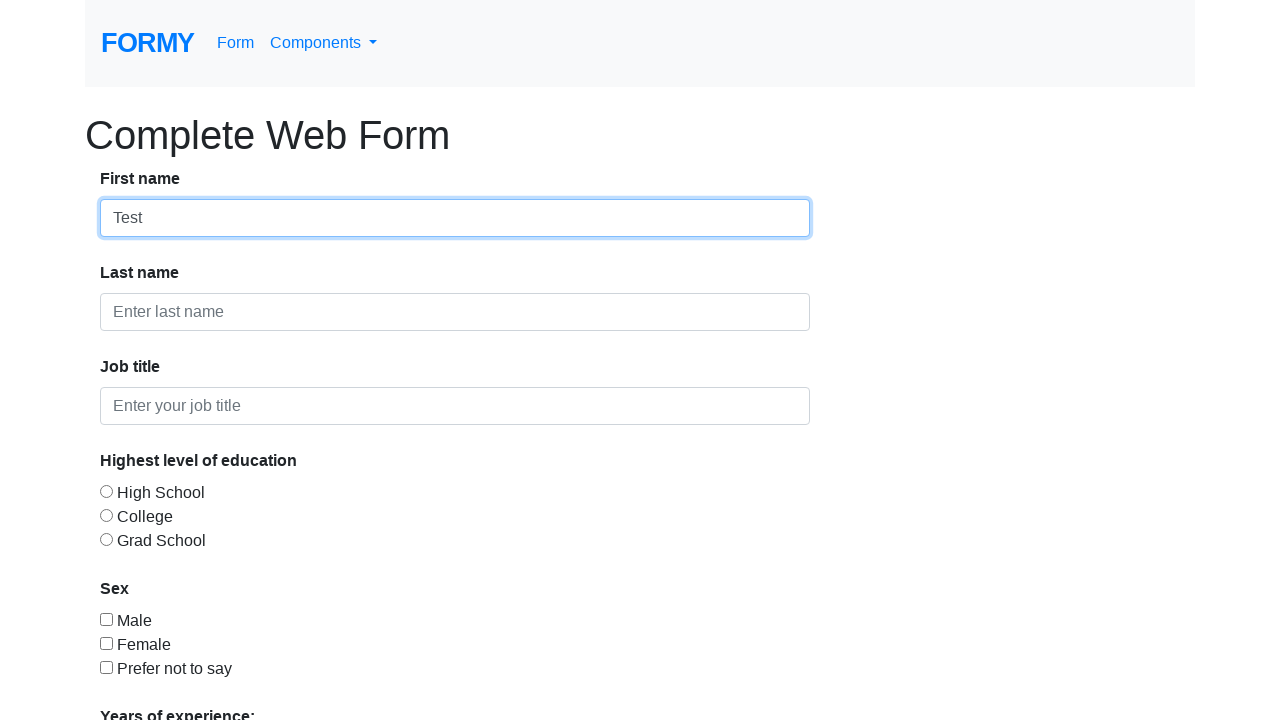

Filled second input field with 'Test1' on input >> nth=1
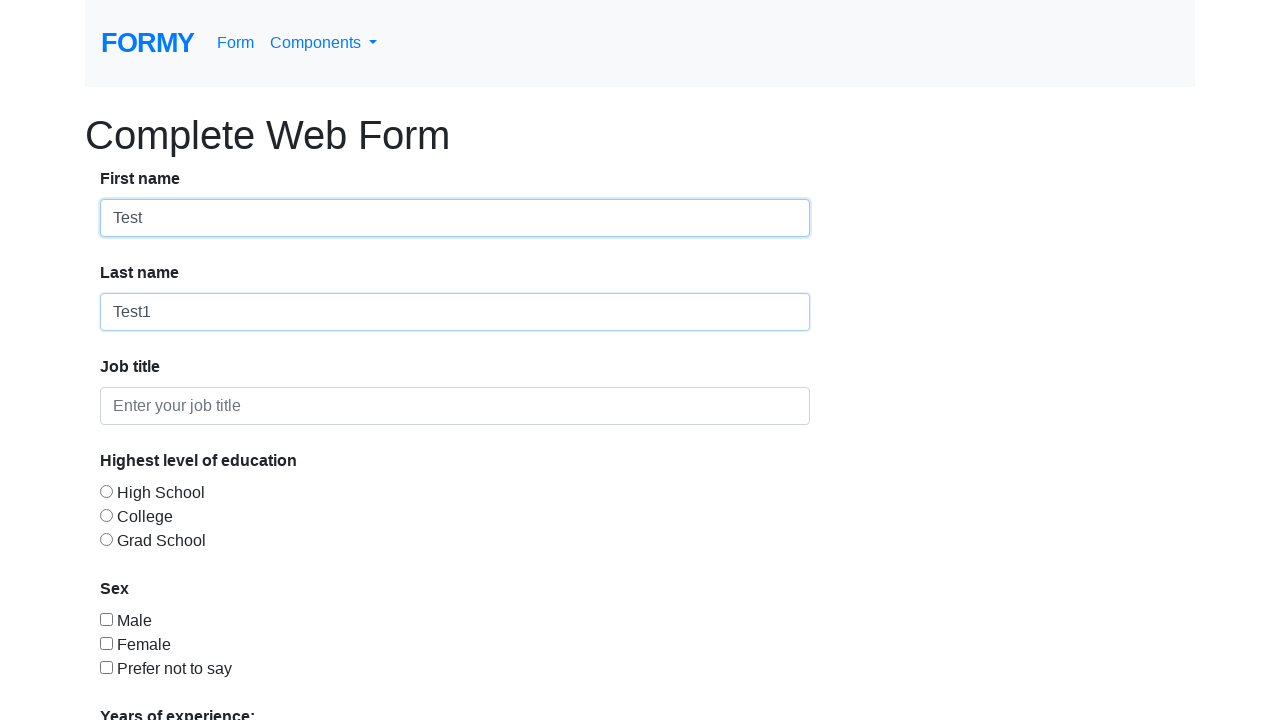

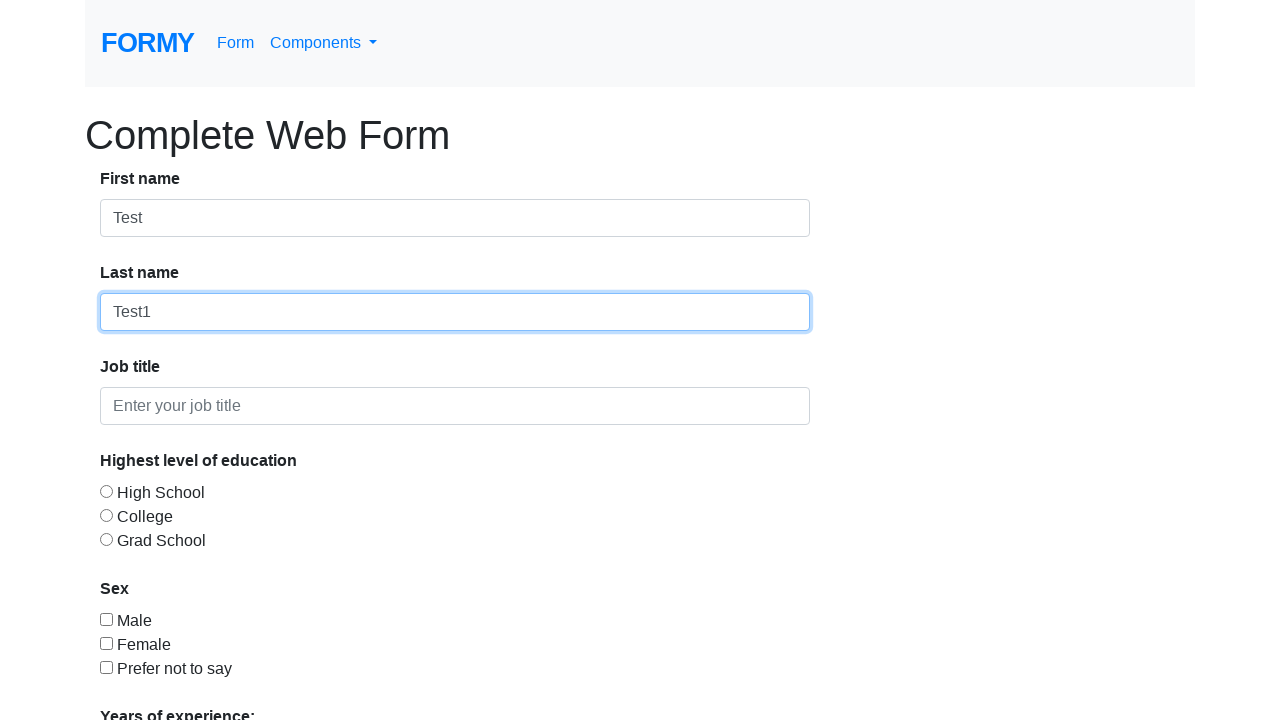